Tests a calculator form by extracting two numbers from the page, calculating their sum, selecting the result from a dropdown, and submitting the form

Starting URL: http://suninjuly.github.io/selects1.html

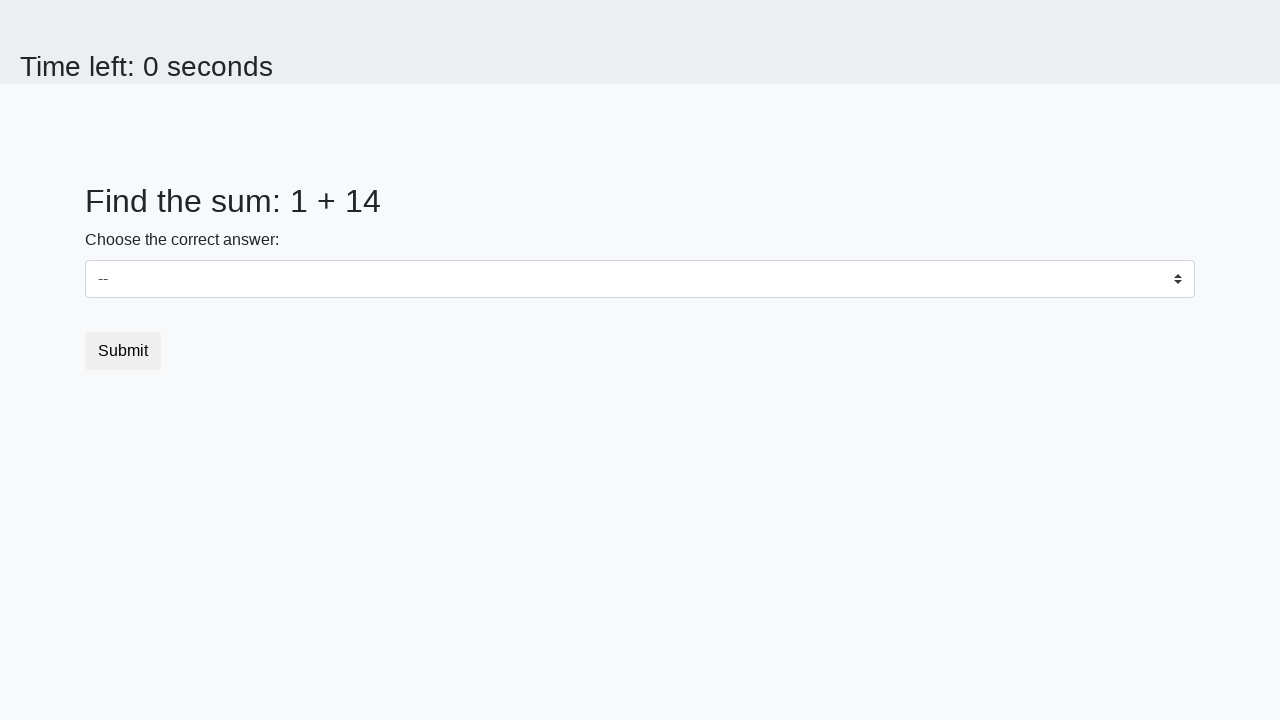

Extracted first number from #num1 element
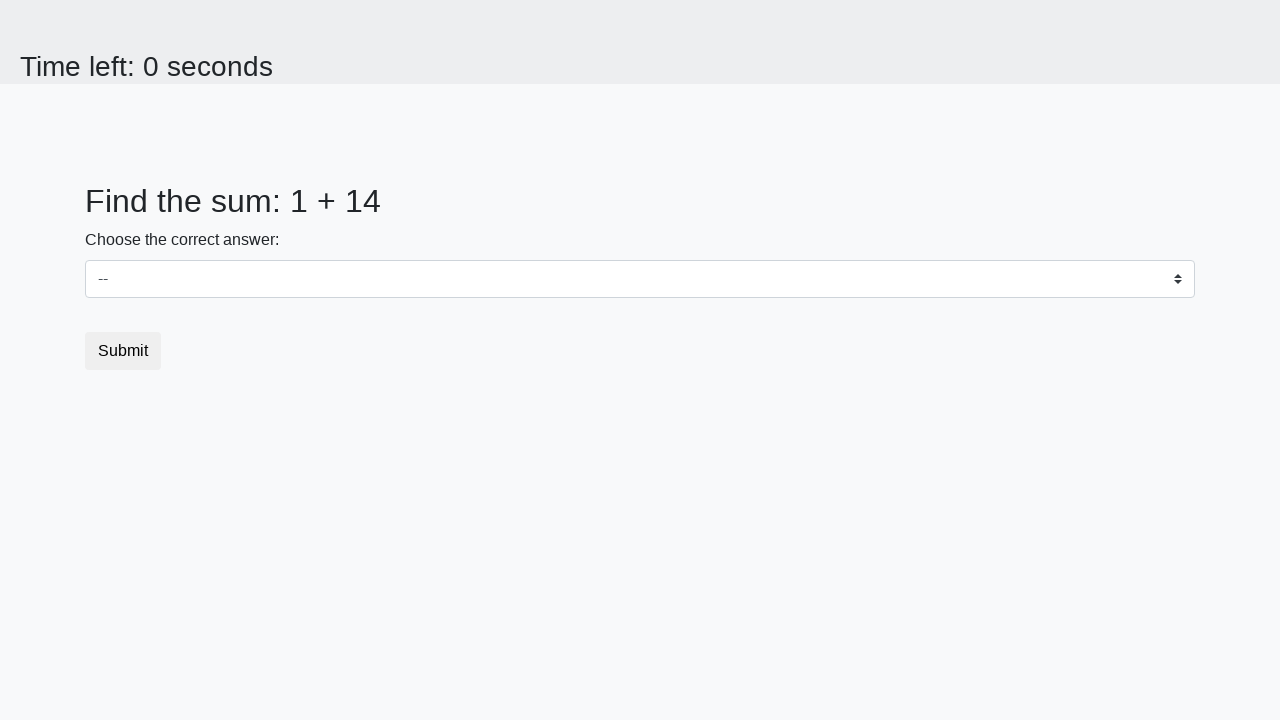

Extracted second number from #num2 element
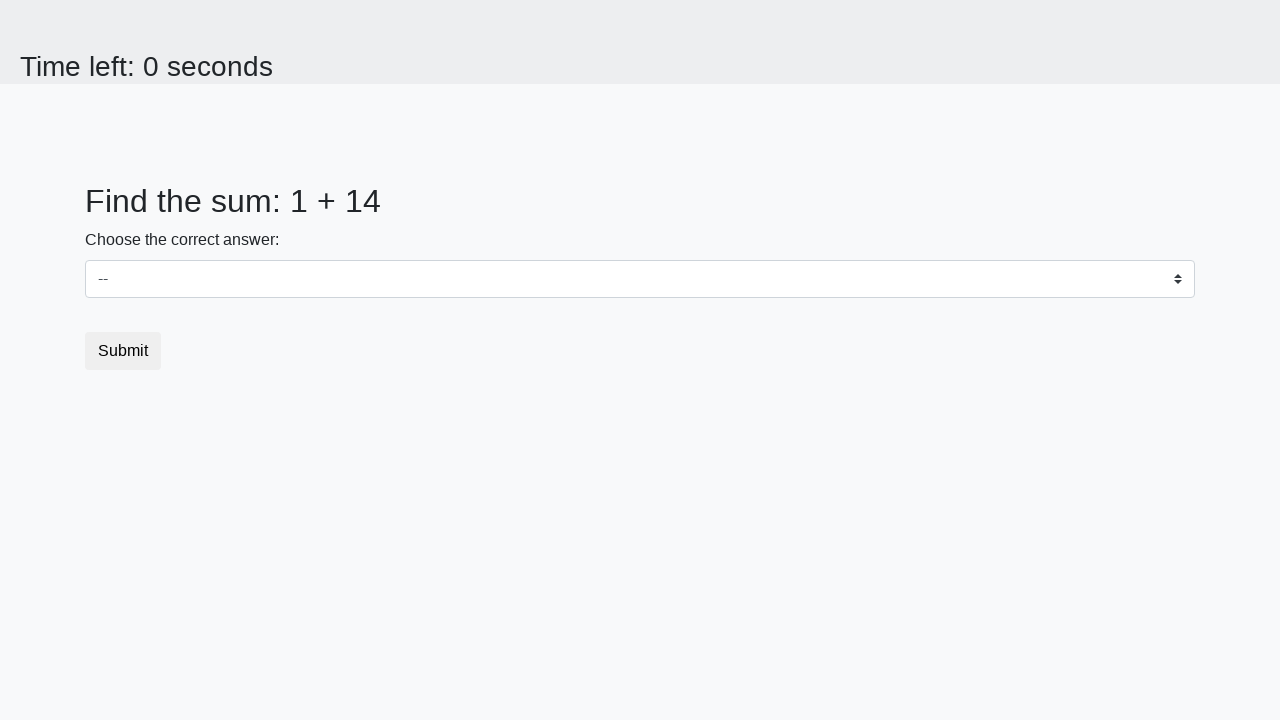

Calculated sum: 1 + 14 = 15
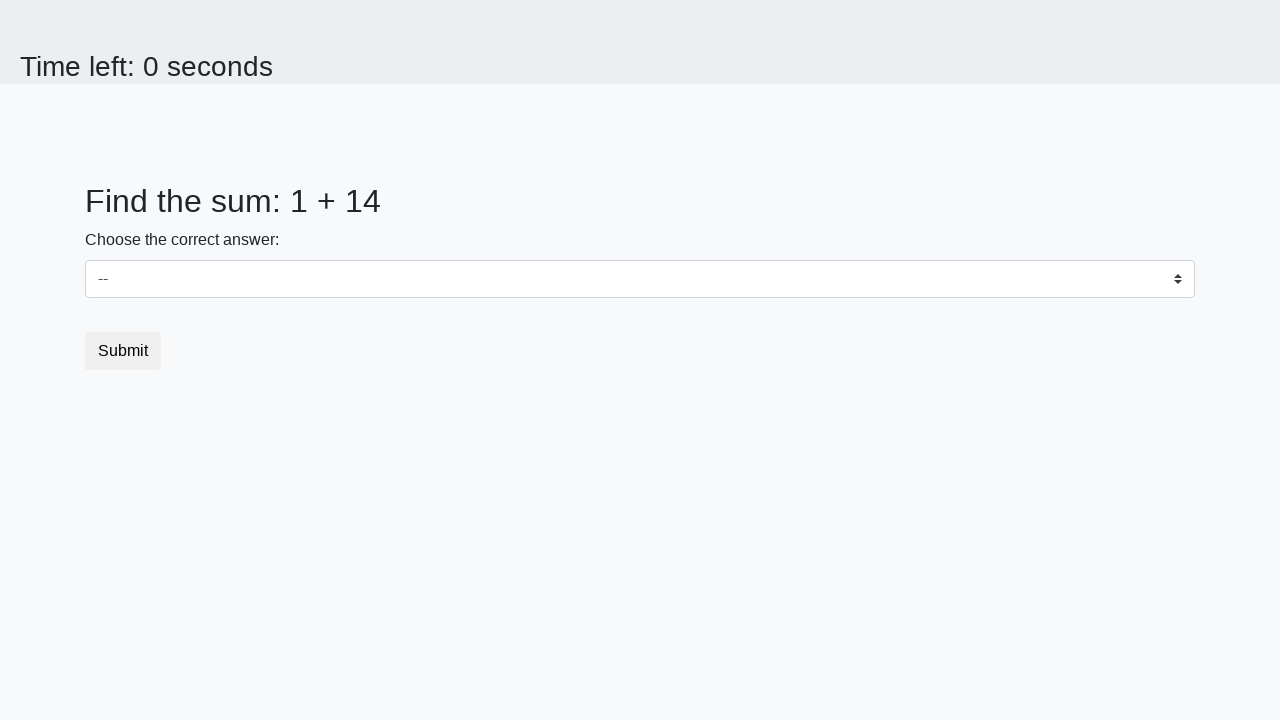

Selected calculated sum 15 from dropdown on select
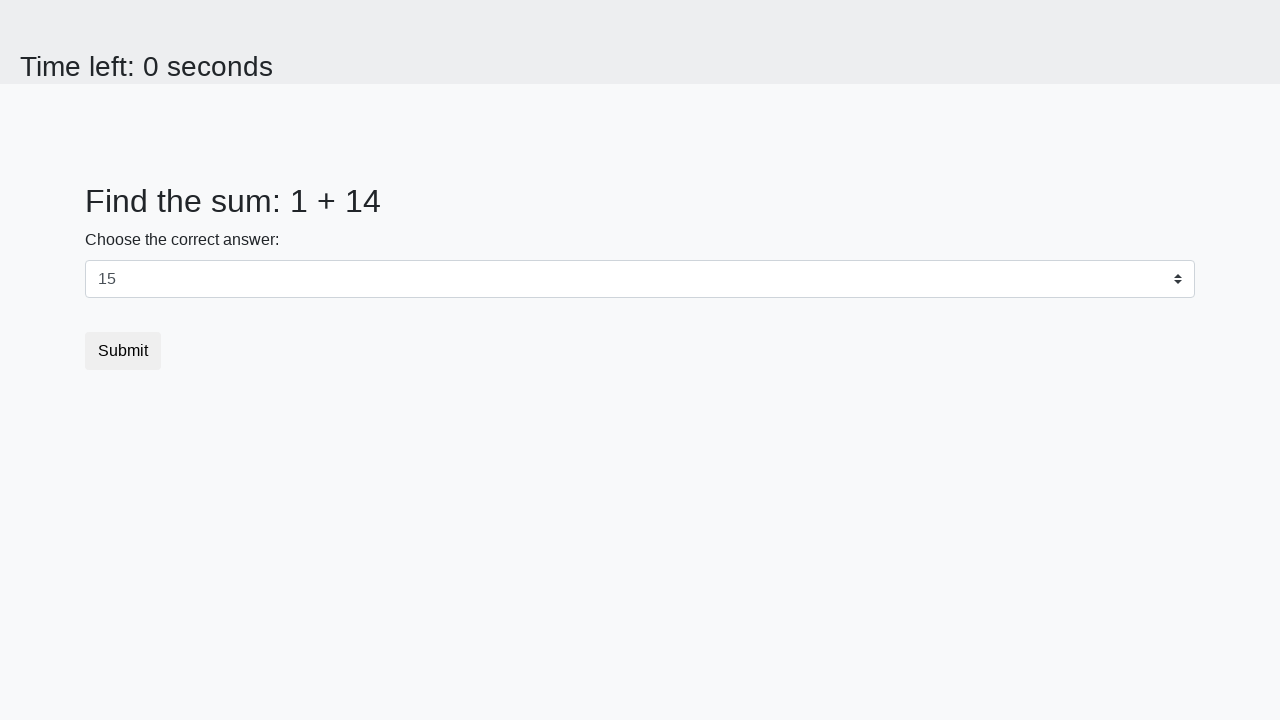

Clicked submit button to submit the form at (123, 351) on button[type='submit']
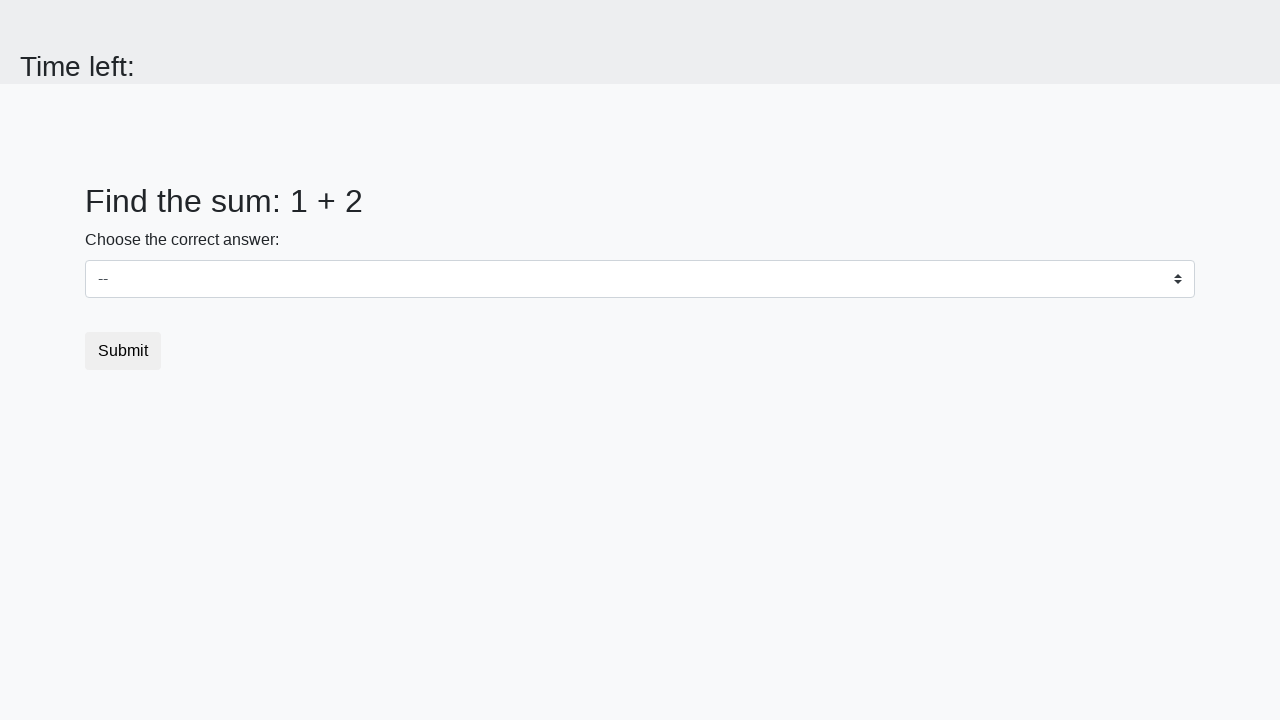

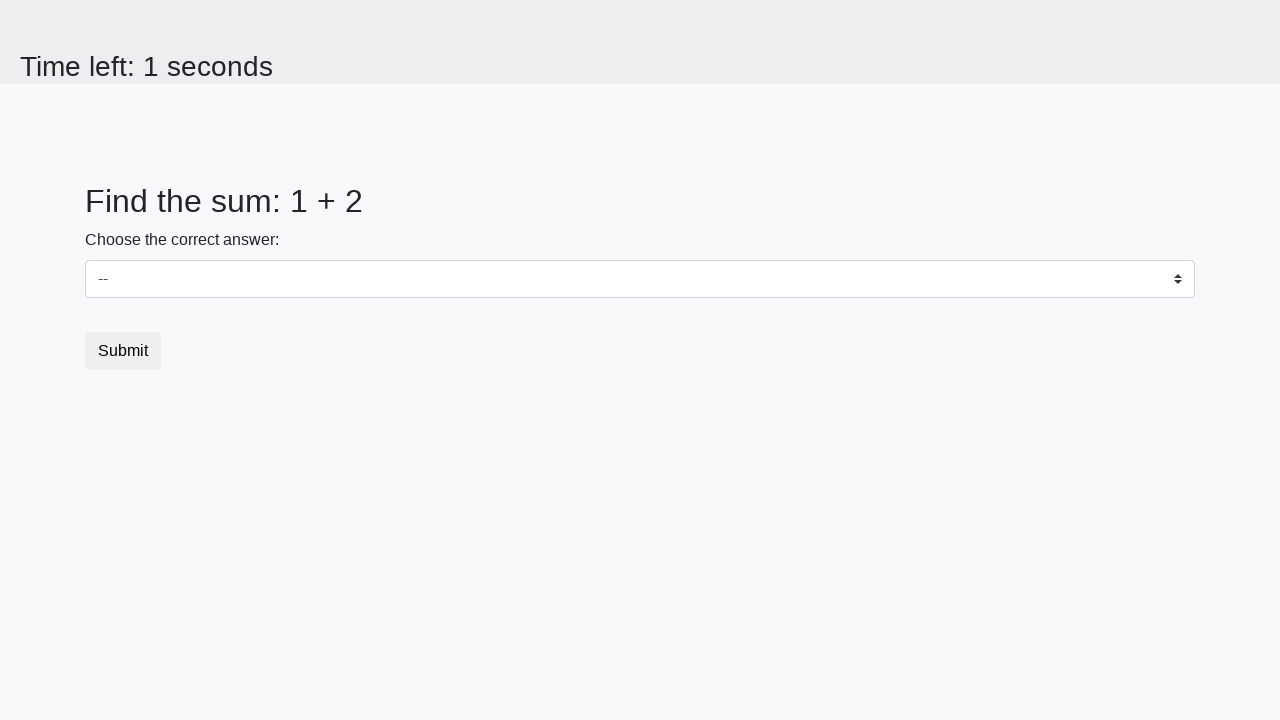